Tests adding specific grocery items (Cucumber, Brocolli, Beetroot) to cart on a practice e-commerce site by finding products by name and clicking their Add to Cart buttons

Starting URL: https://rahulshettyacademy.com/seleniumPractise/

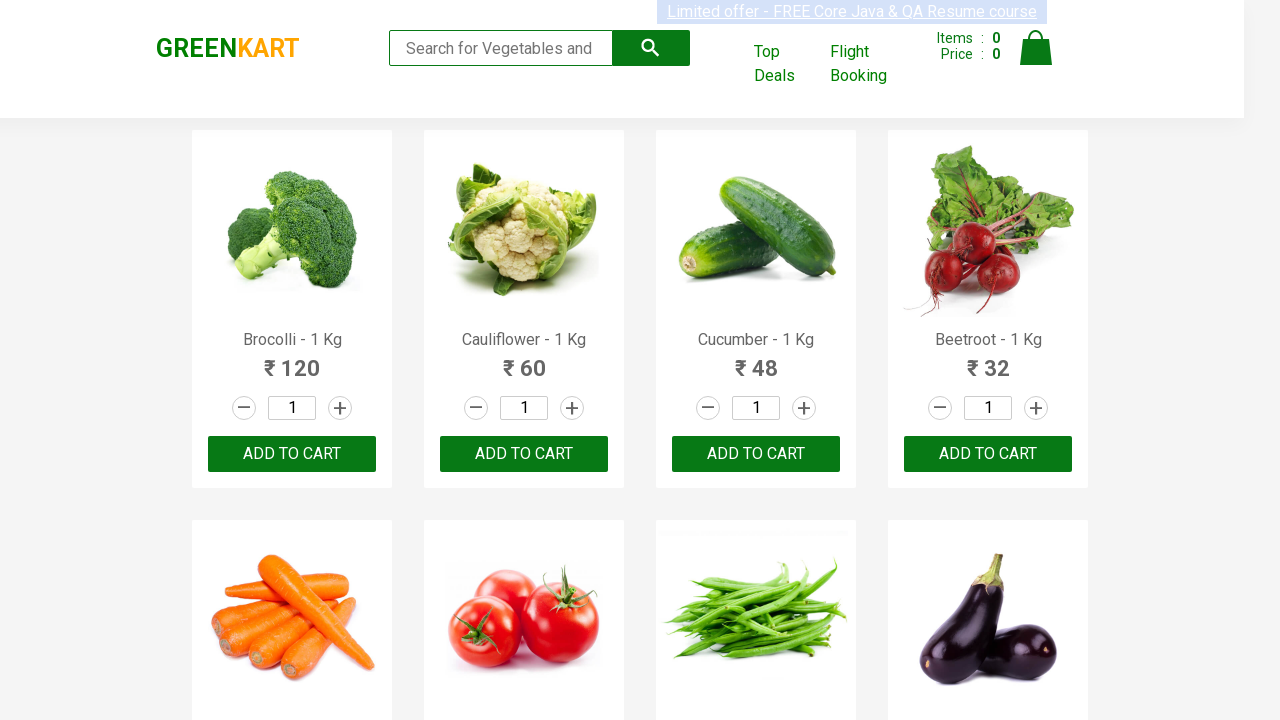

Waited for product names to load
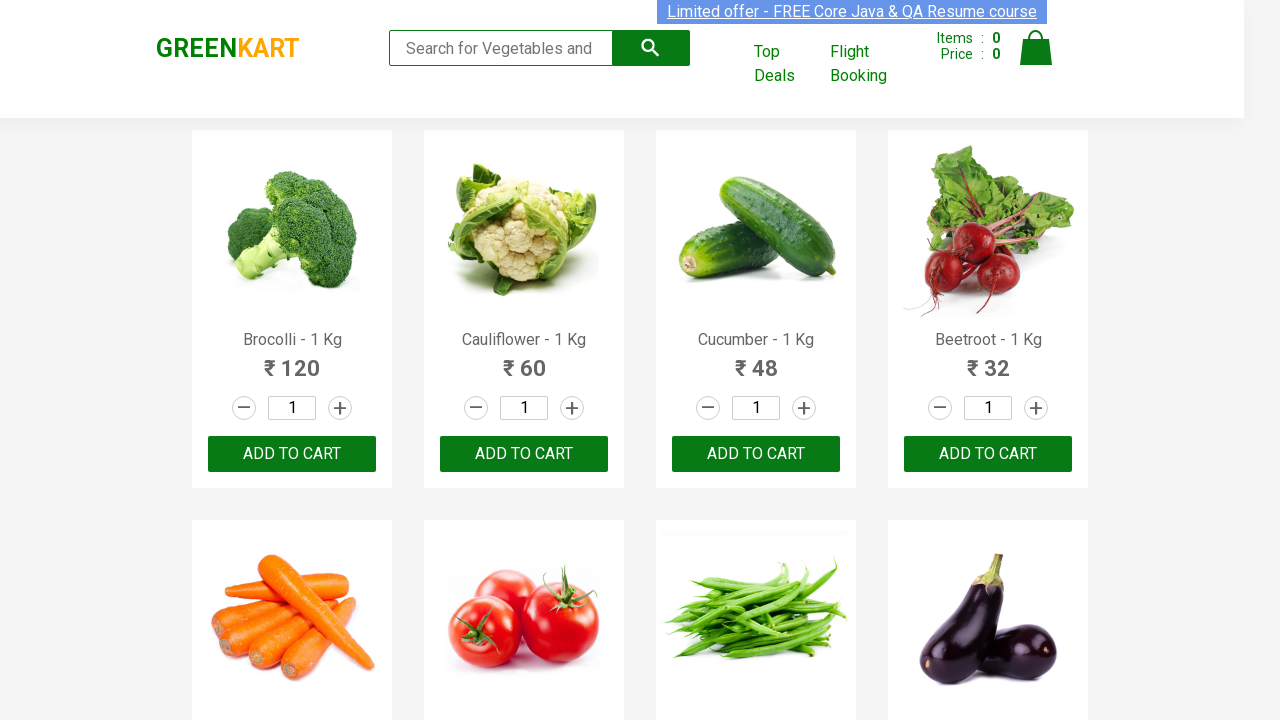

Defined items needed: Cucumber, Brocolli, Beetroot
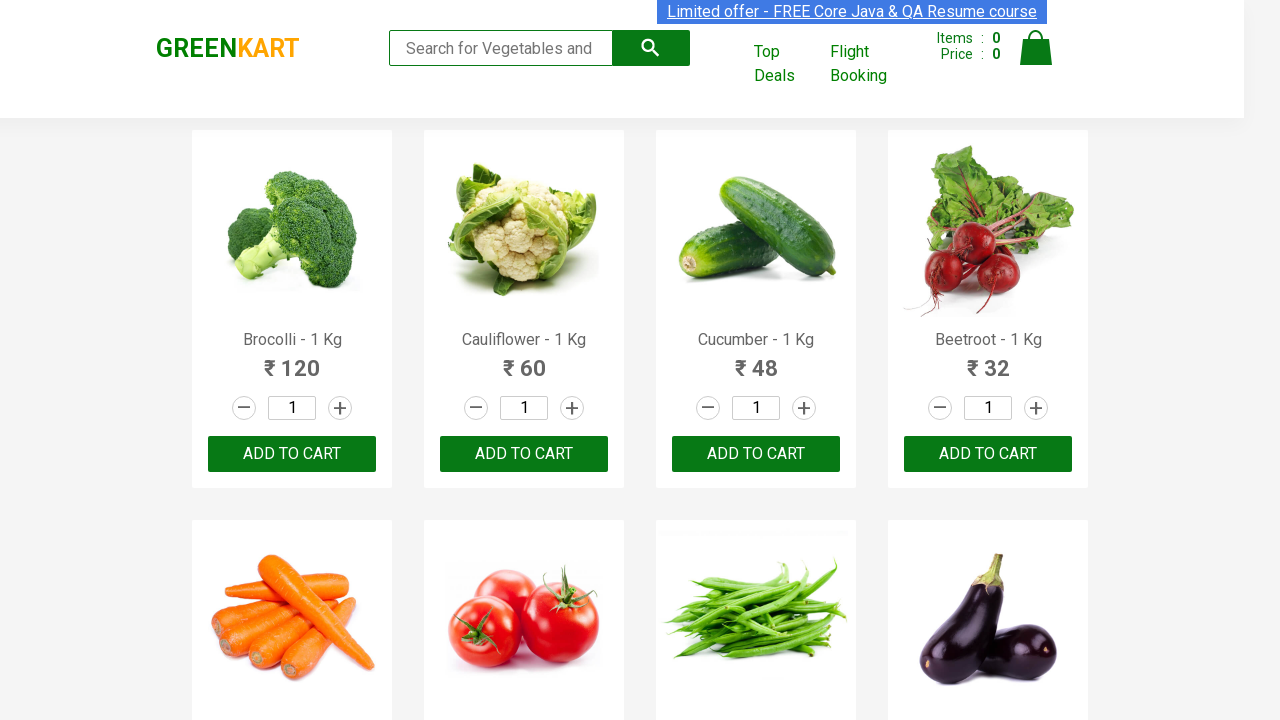

Retrieved all product name elements
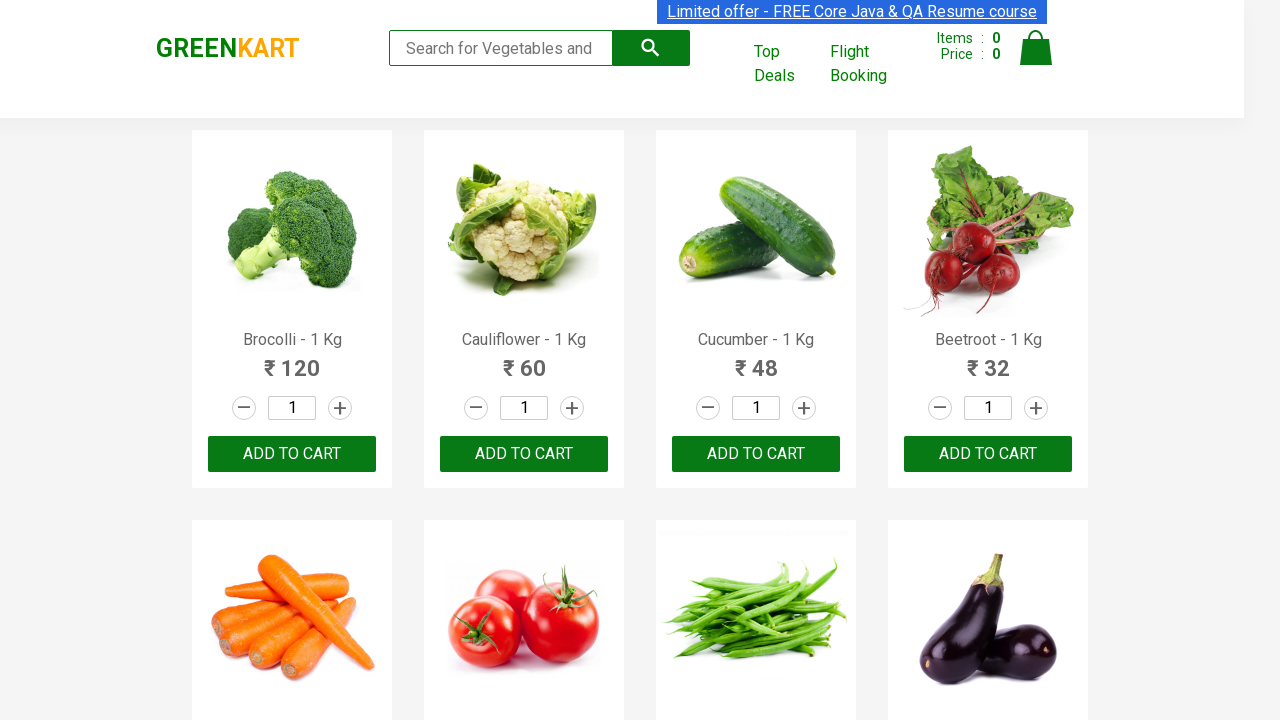

Retrieved all Add to Cart buttons
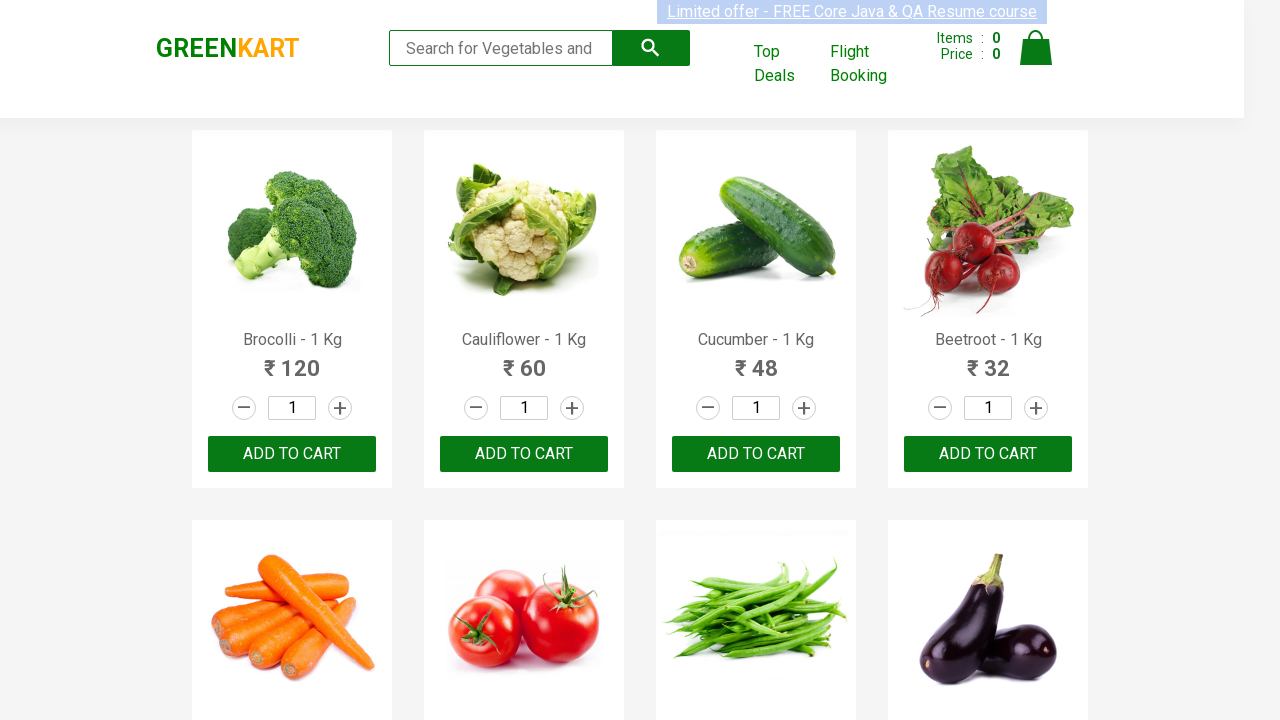

Retrieved product text: Brocolli - 1 Kg
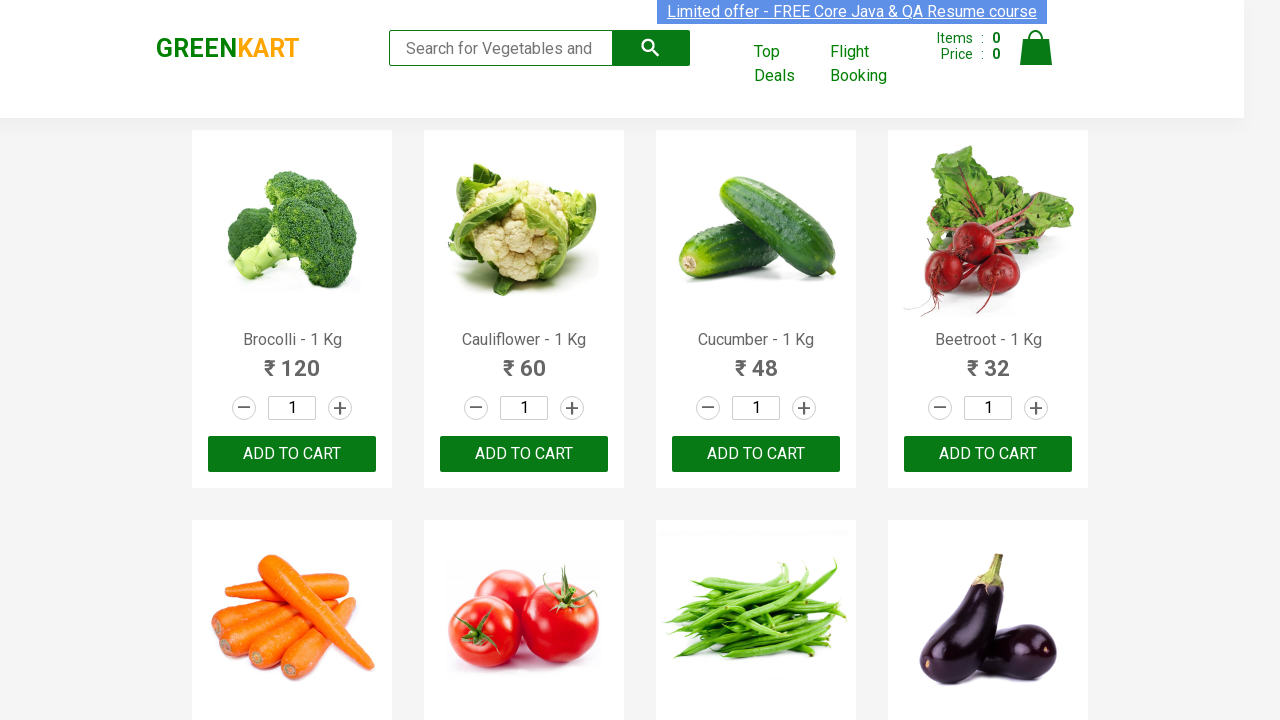

Extracted product name: Brocolli
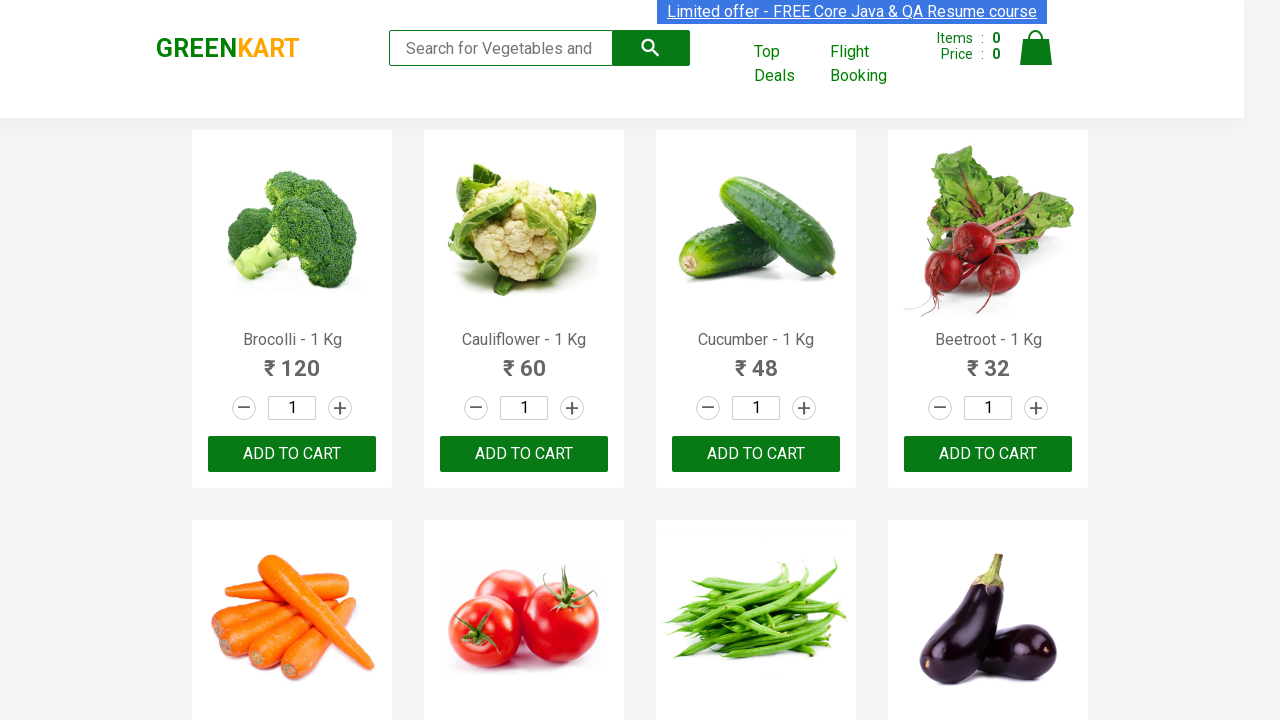

Clicked Add to Cart button for Brocolli at (292, 454) on xpath=//div[@class='product-action']/button >> nth=0
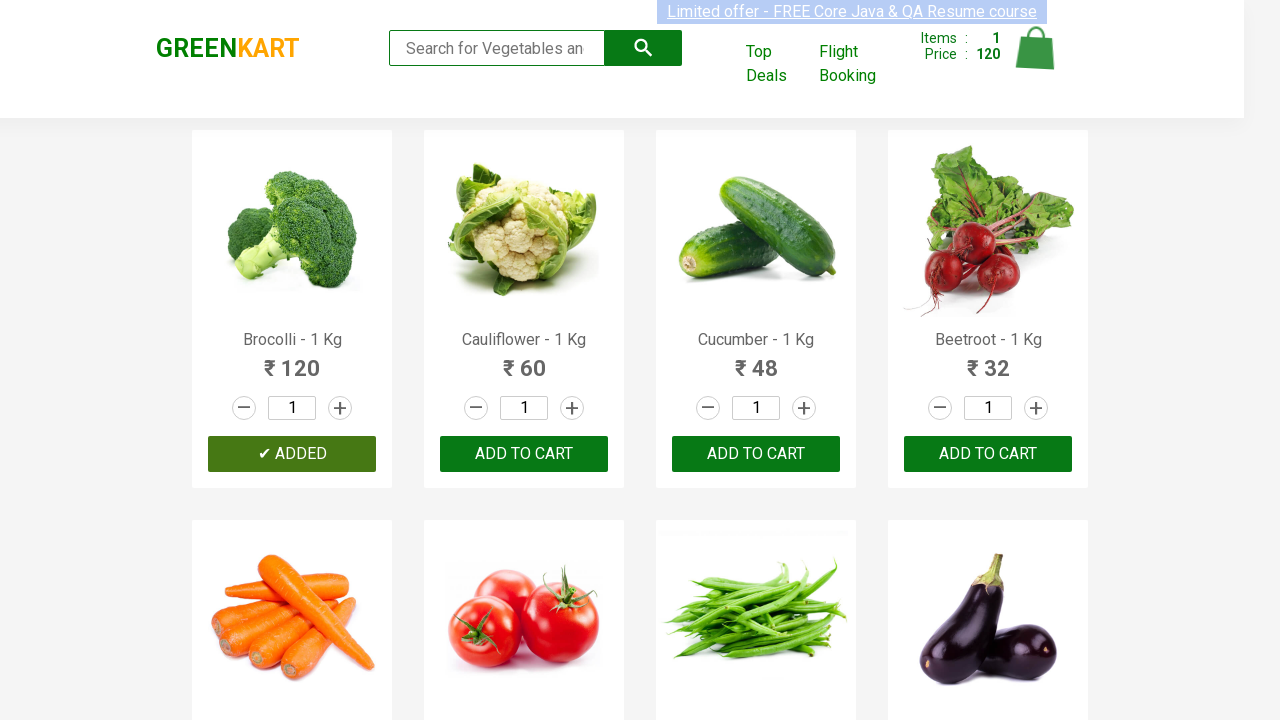

Item added to cart (1/3)
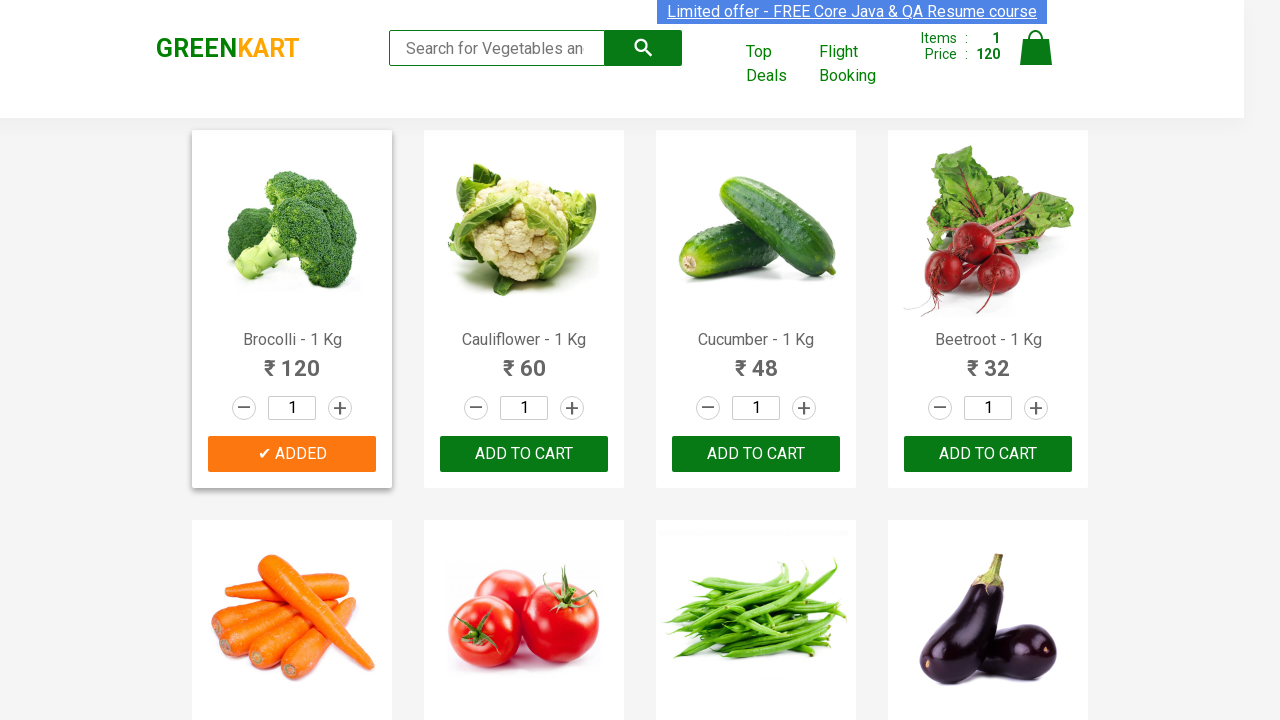

Retrieved product text: Cauliflower - 1 Kg
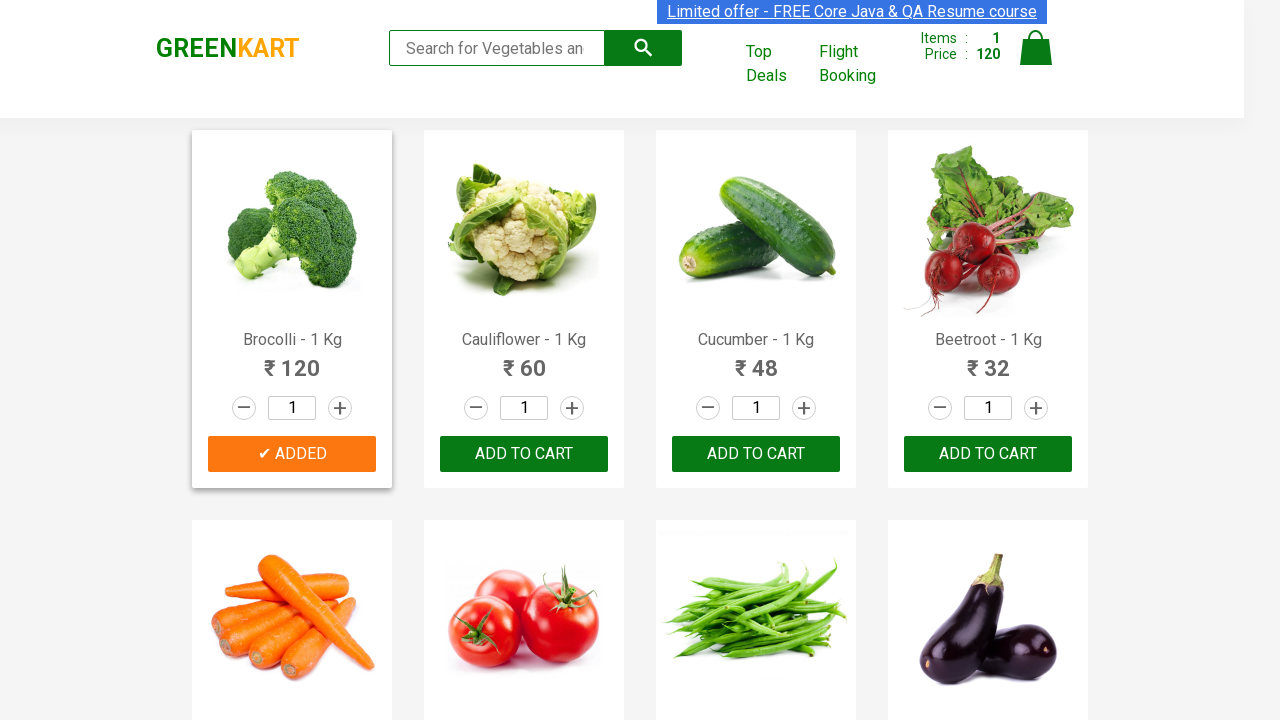

Extracted product name: Cauliflower
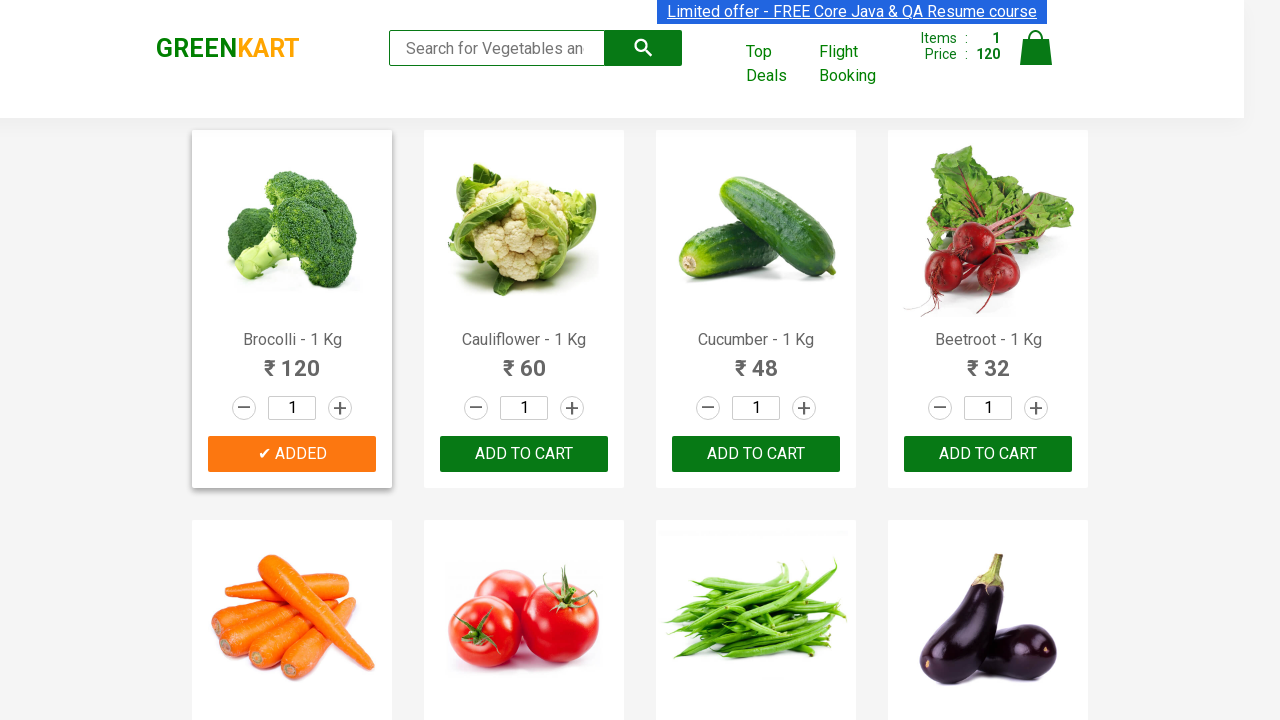

Retrieved product text: Cucumber - 1 Kg
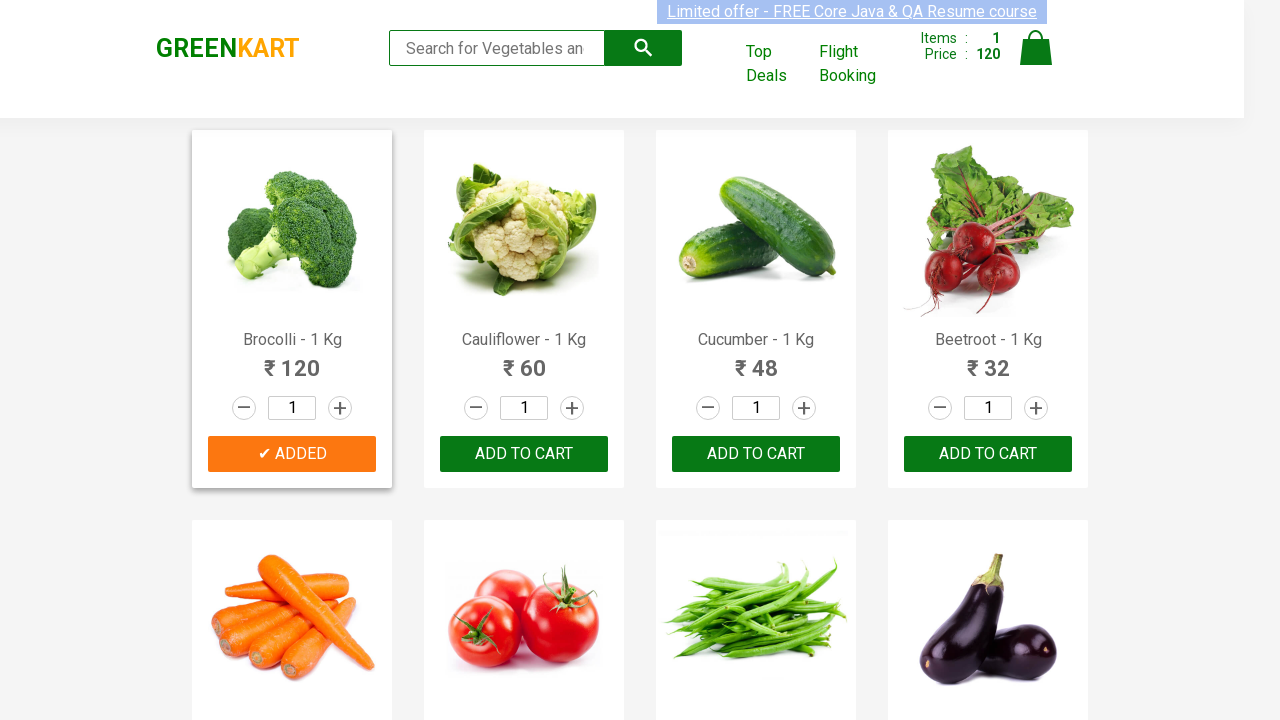

Extracted product name: Cucumber
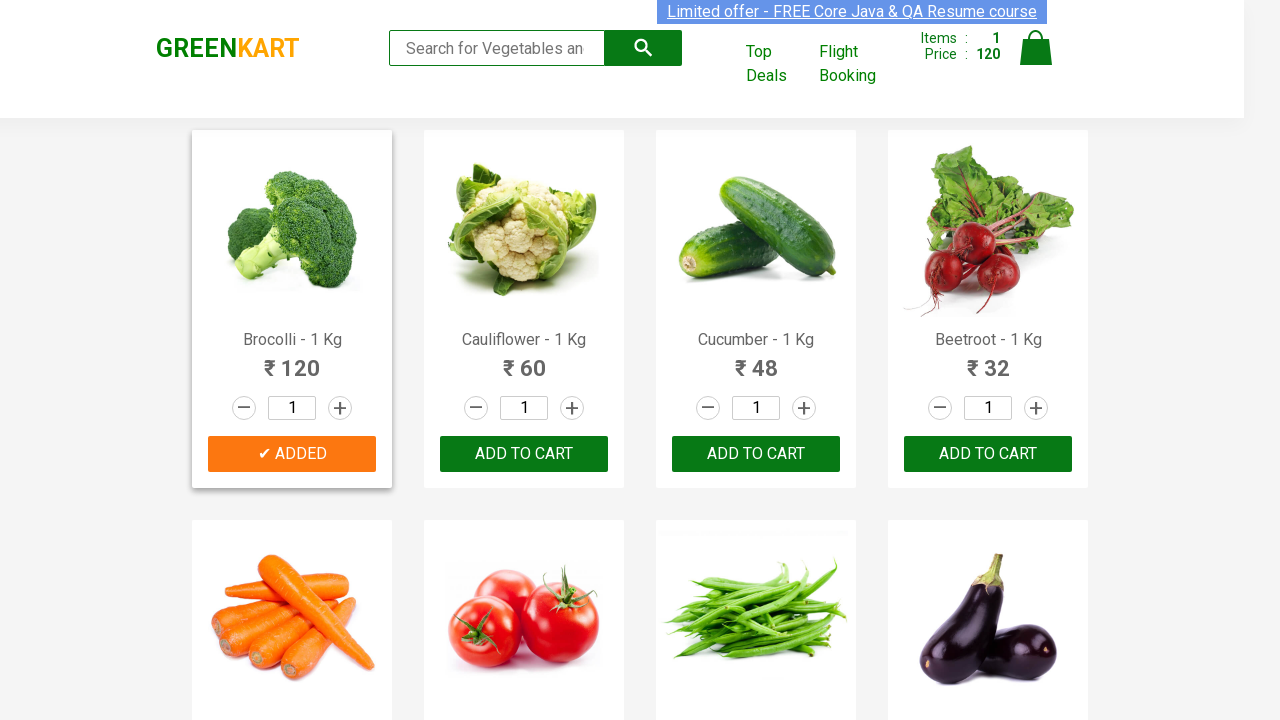

Clicked Add to Cart button for Cucumber at (756, 454) on xpath=//div[@class='product-action']/button >> nth=2
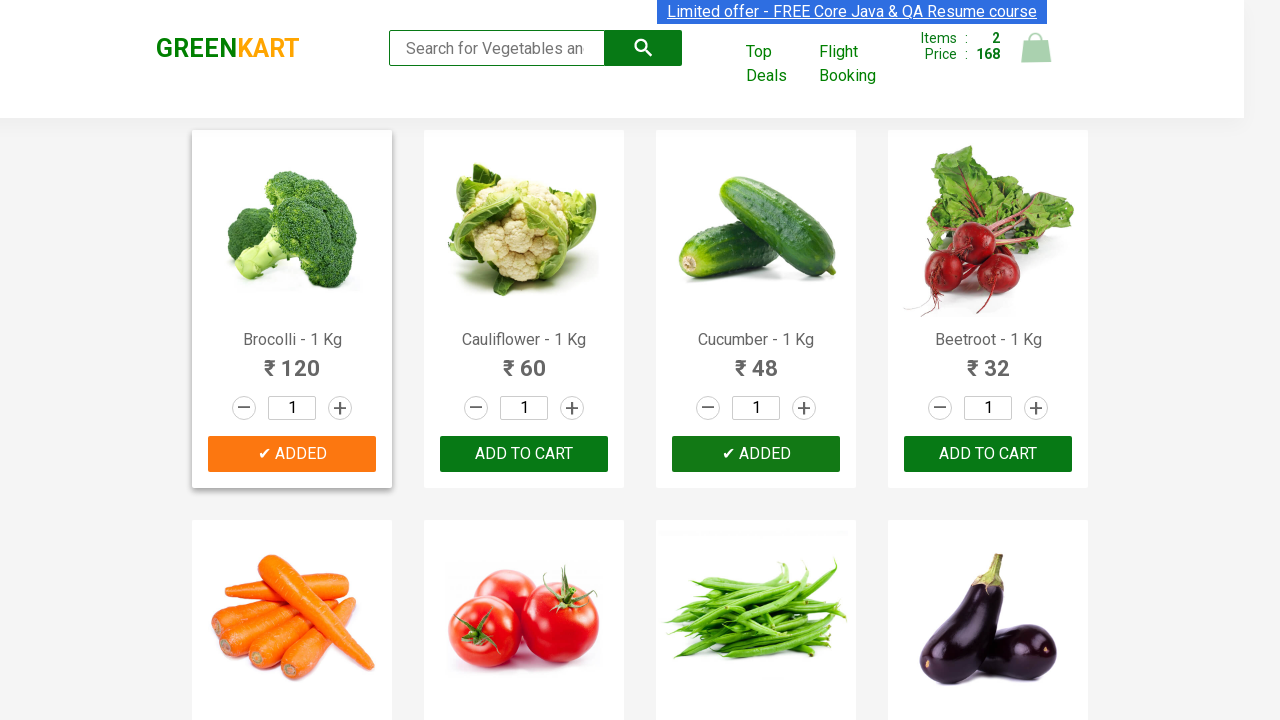

Item added to cart (2/3)
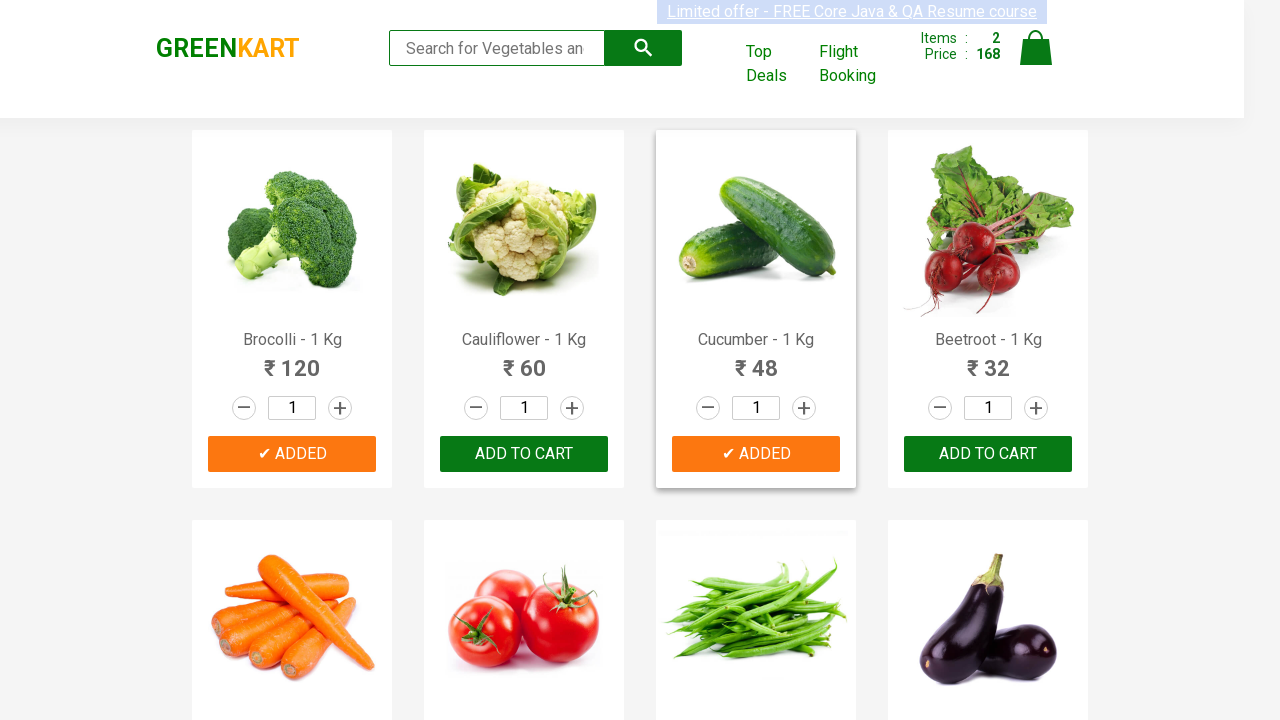

Retrieved product text: Beetroot - 1 Kg
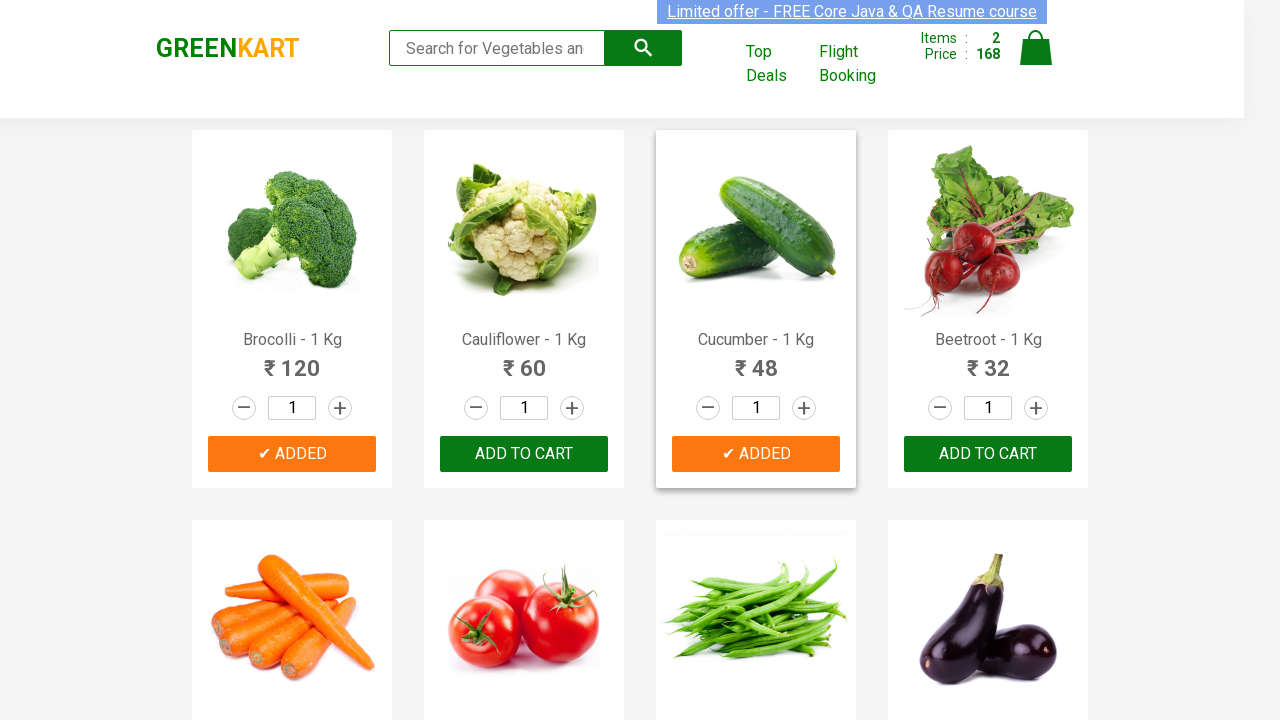

Extracted product name: Beetroot
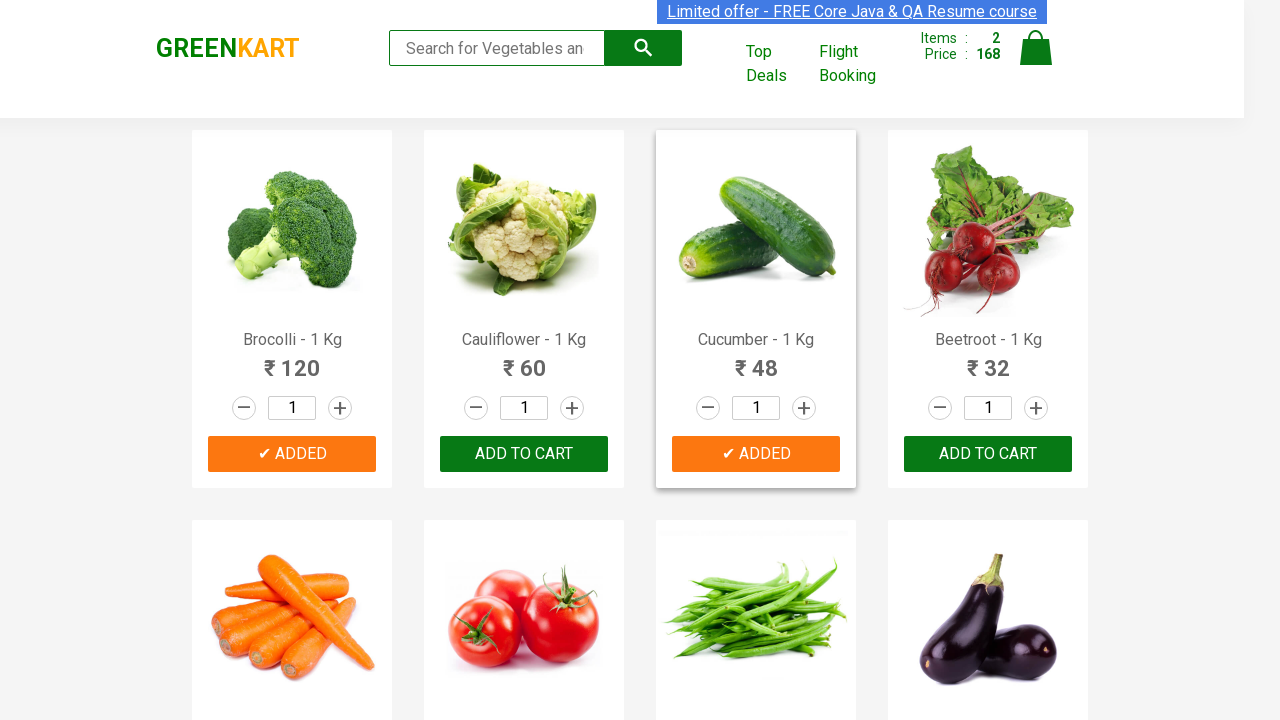

Clicked Add to Cart button for Beetroot at (988, 454) on xpath=//div[@class='product-action']/button >> nth=3
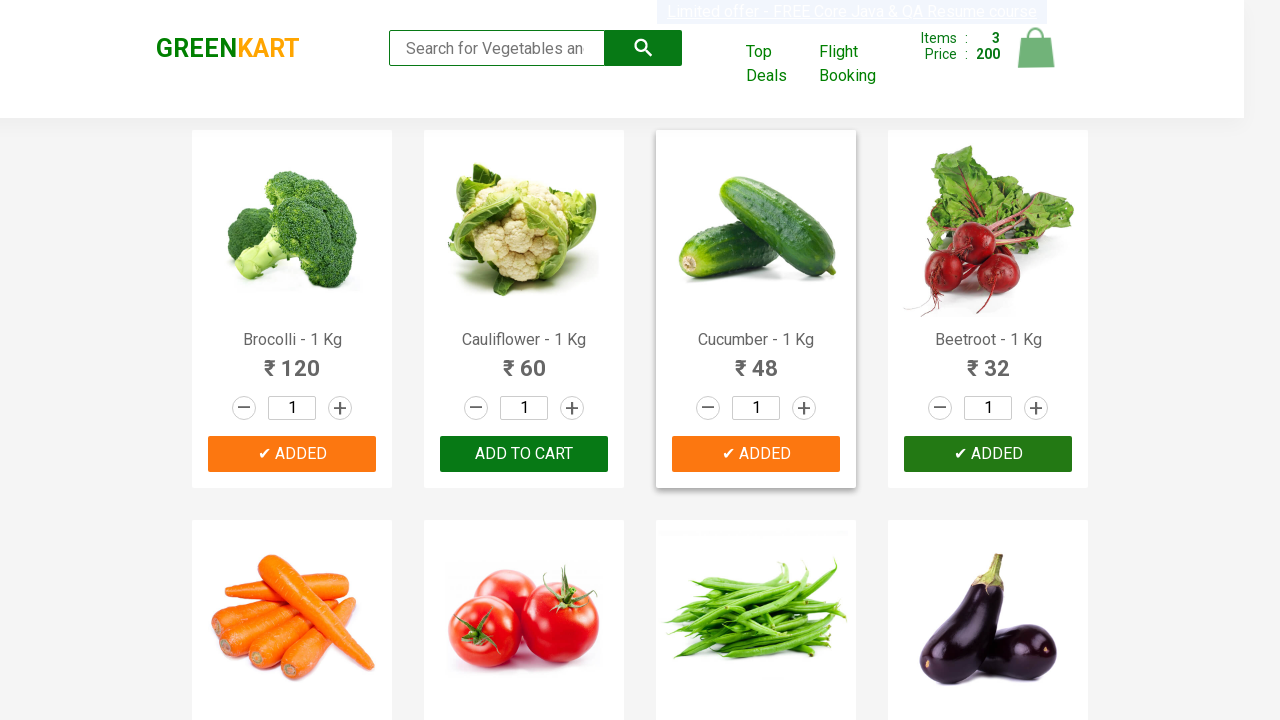

Item added to cart (3/3)
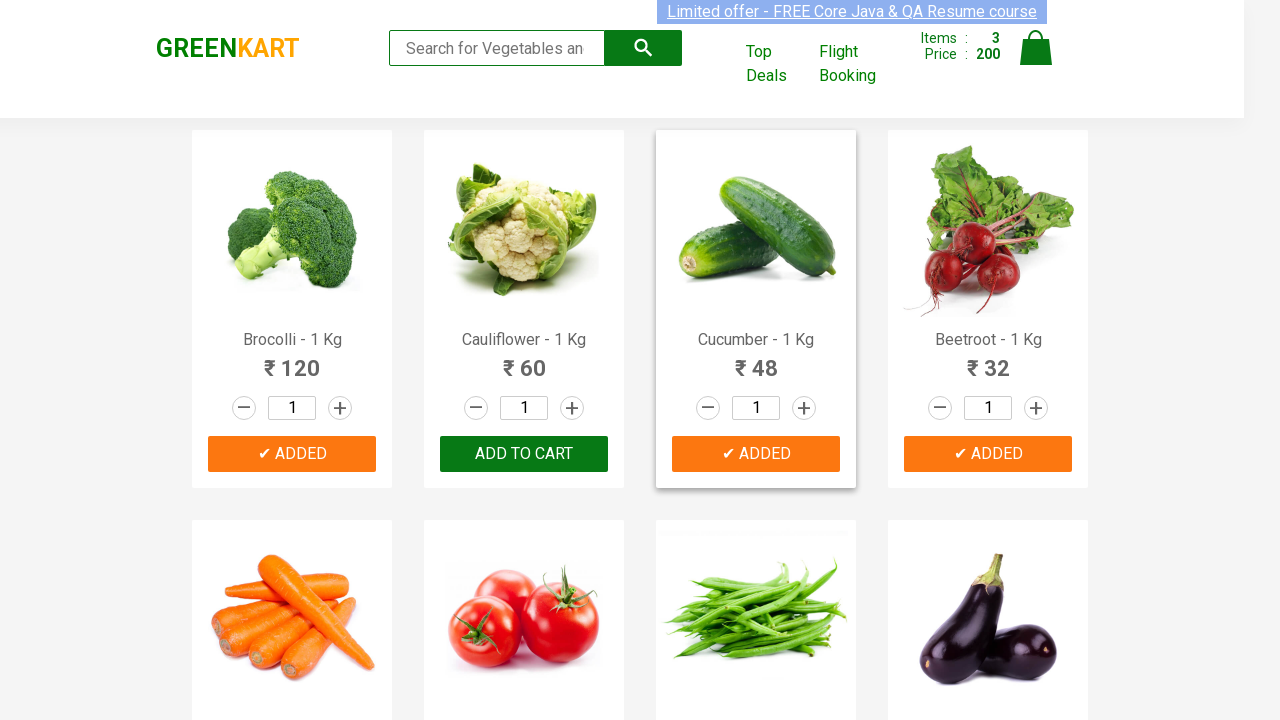

All required items have been added to cart - stopping
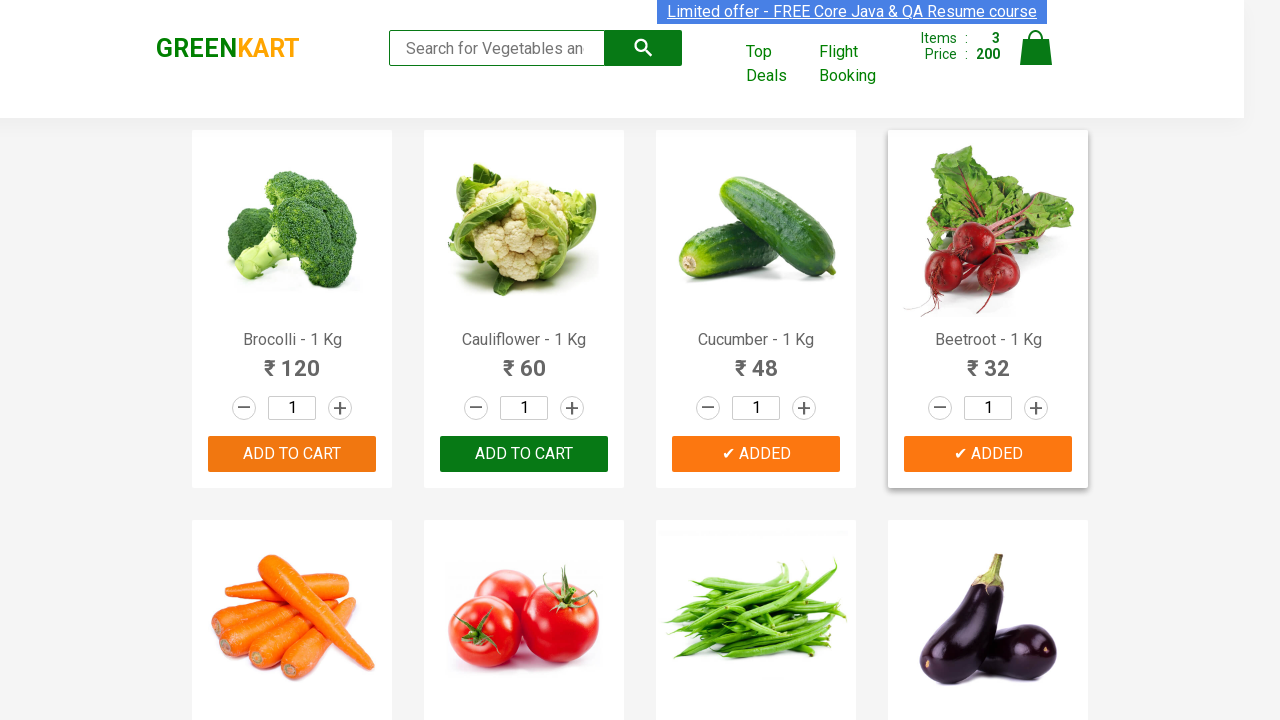

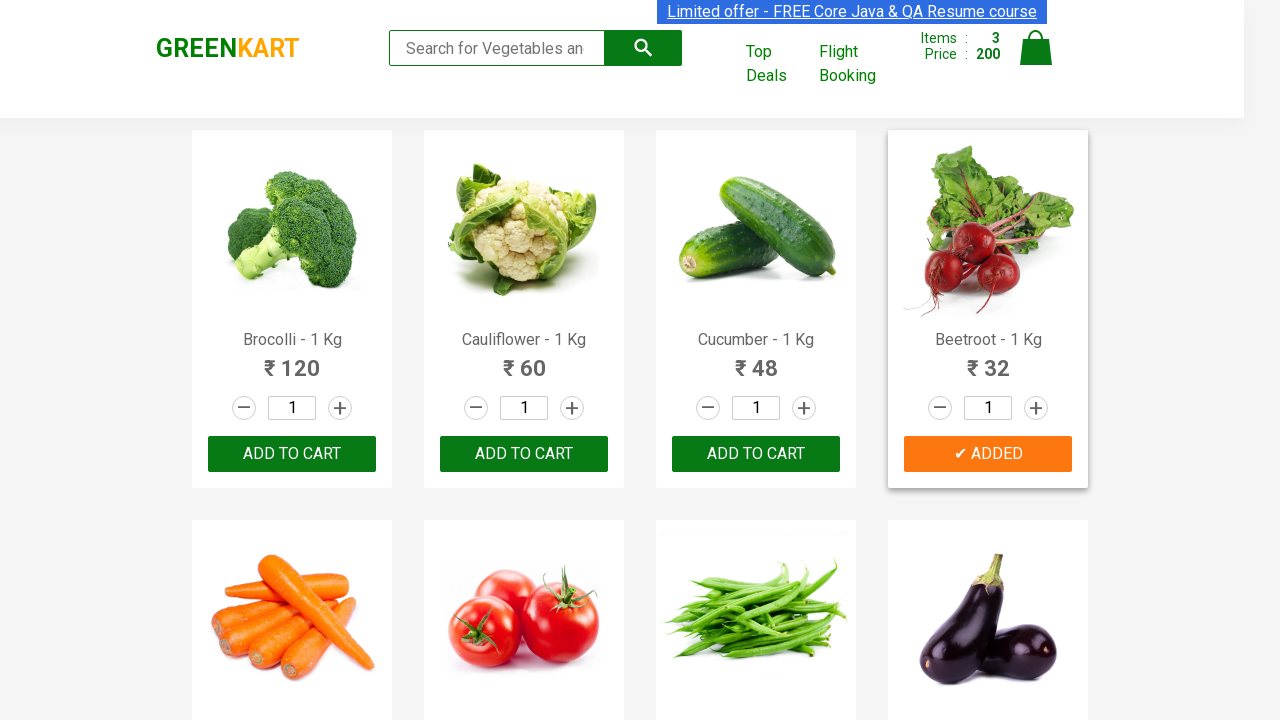